Tests email validation by entering an invalid email format and submitting the form to verify the error styling appears.

Starting URL: https://demoqa.com/text-box

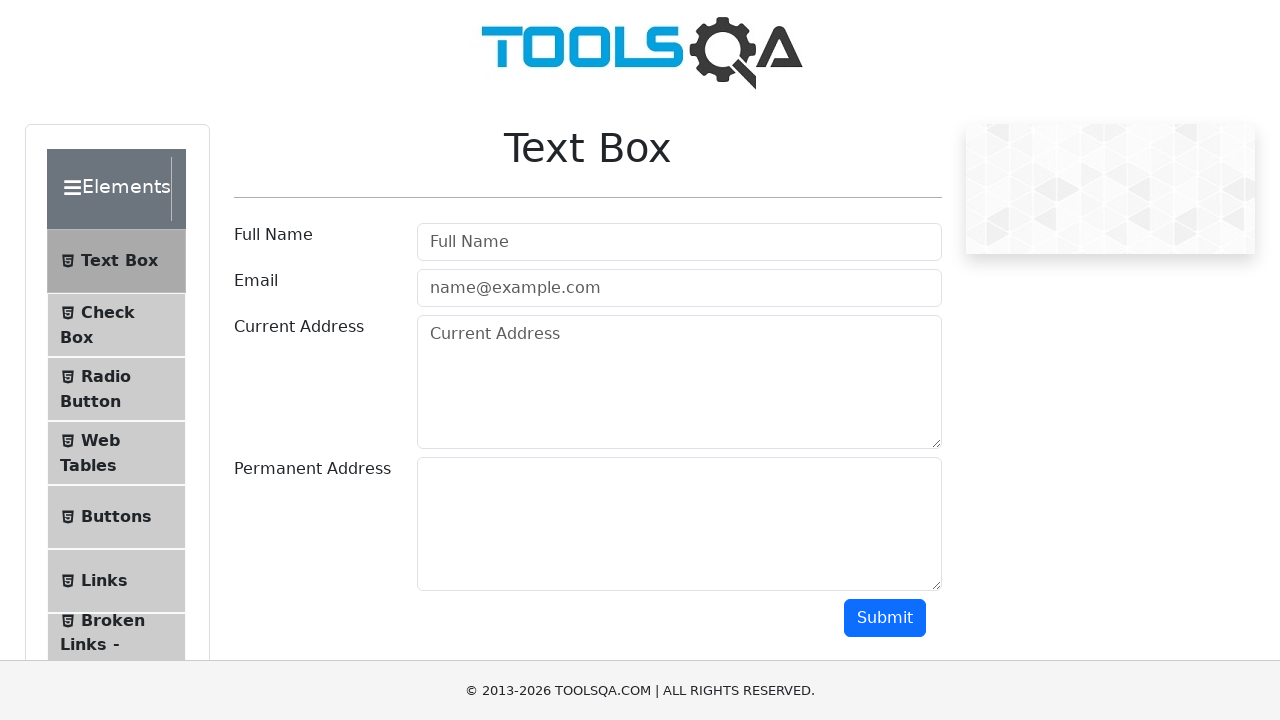

Filled email field with invalid email format 'negativetest' on #userEmail
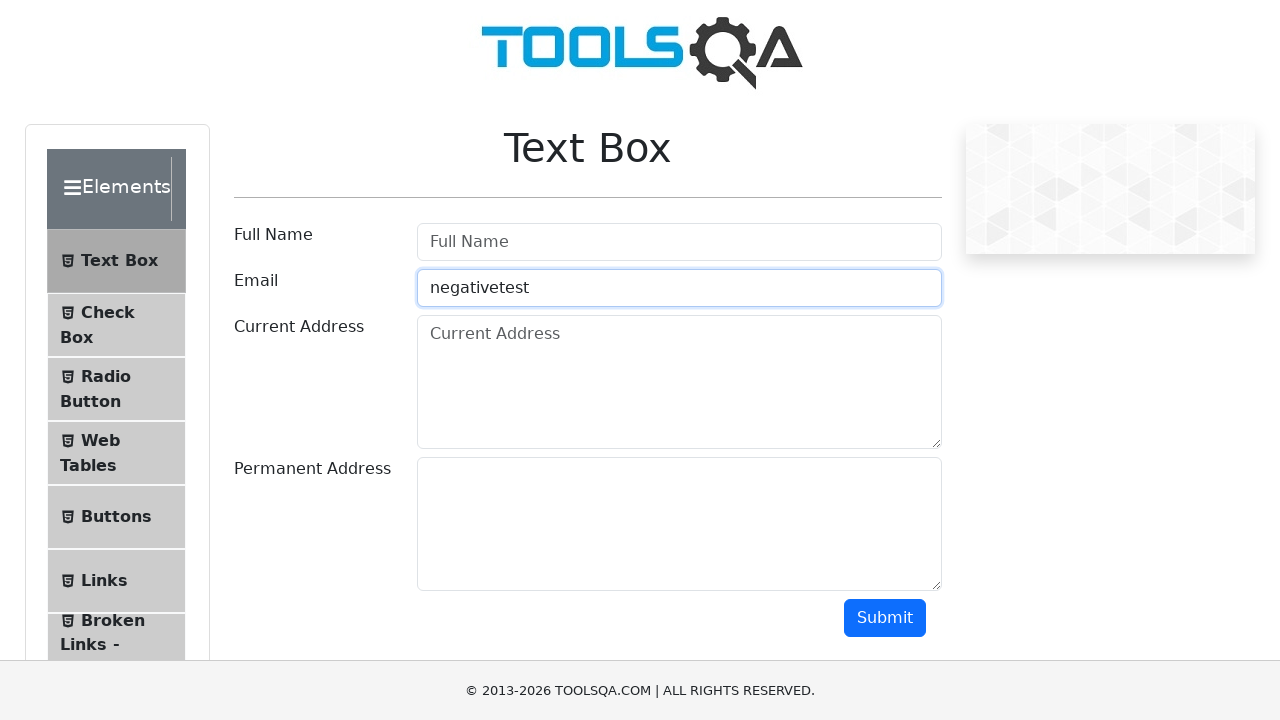

Scrolled down 500px to see submit button
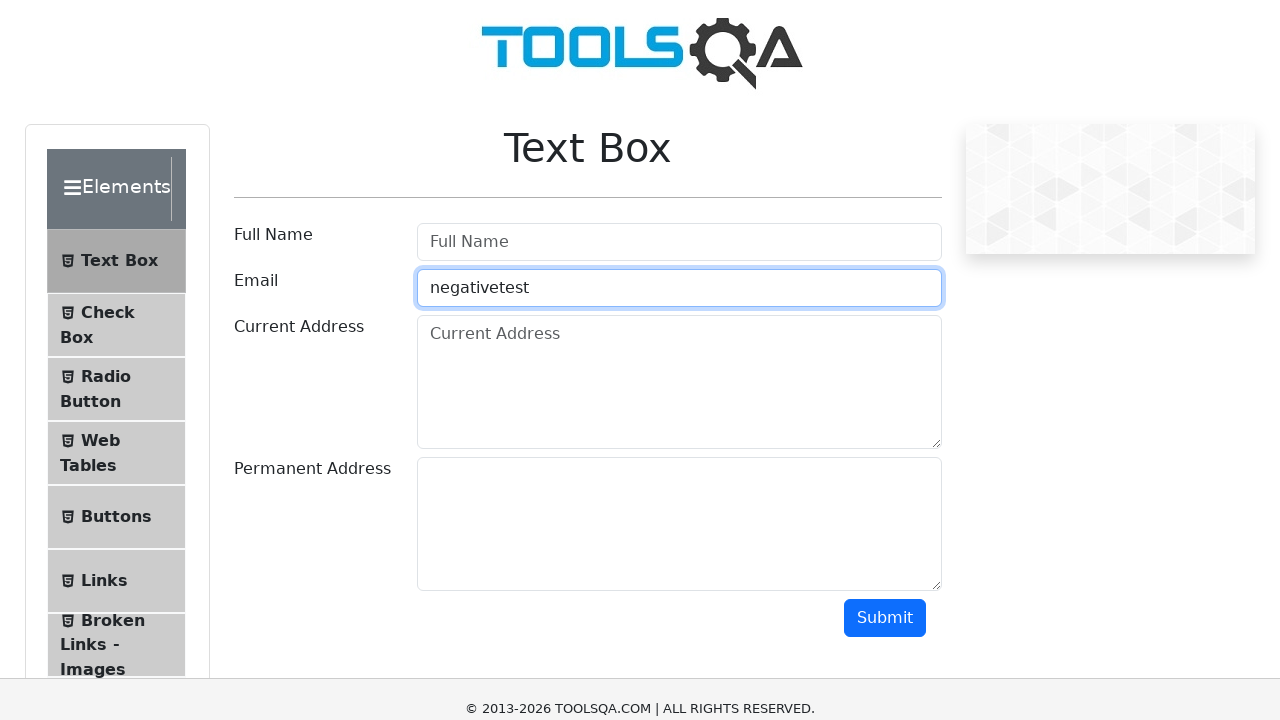

Clicked submit button to submit form with invalid email at (885, 118) on #submit
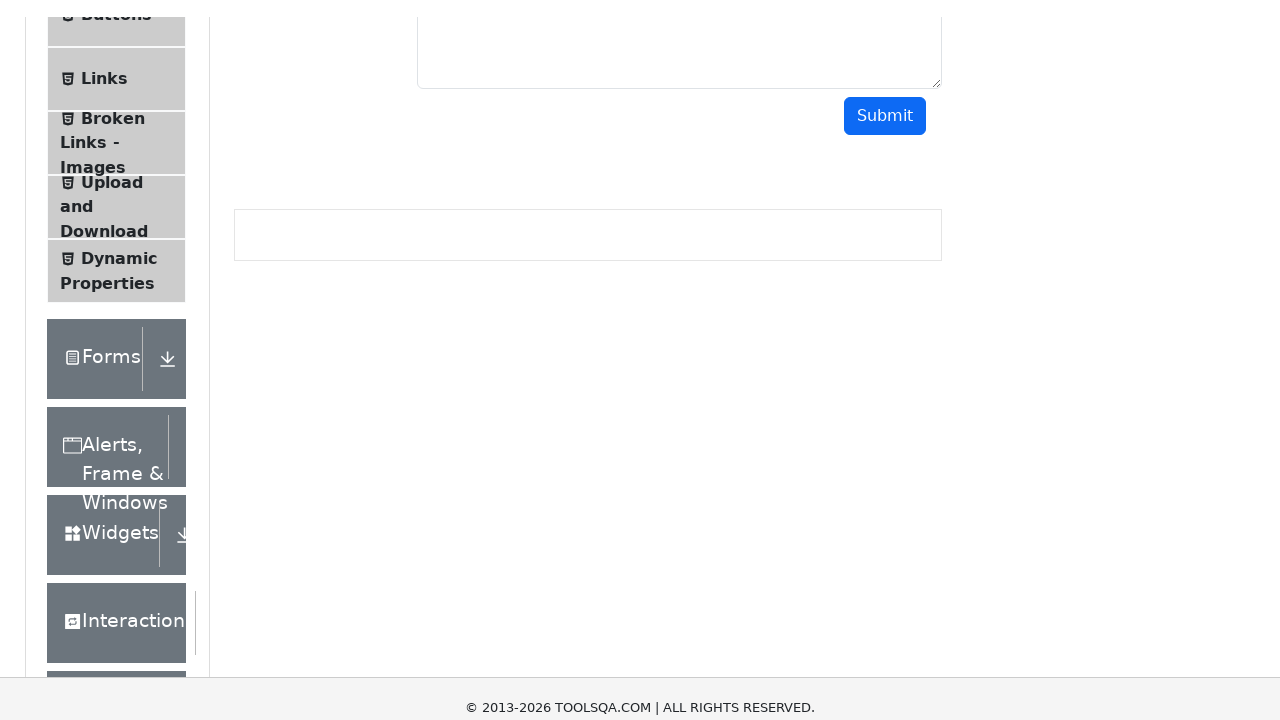

Waited 1 second for validation error styling to appear
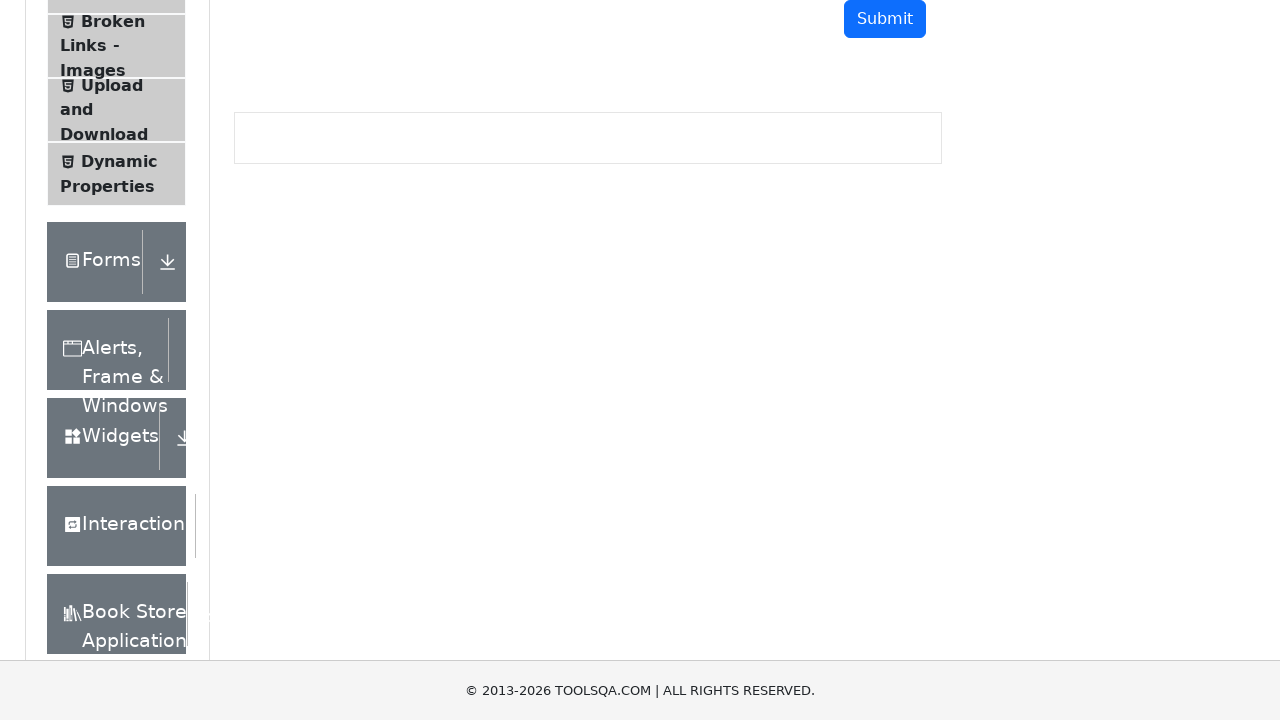

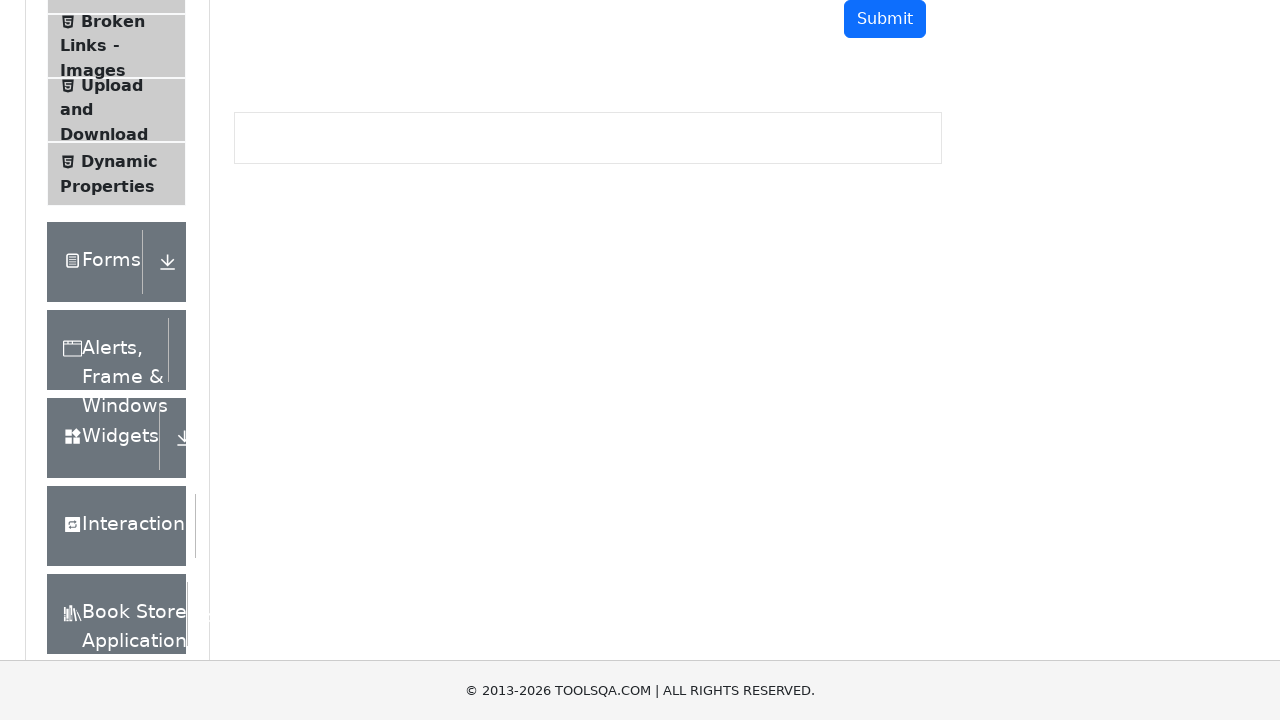